Tests a simple text-based date picker by entering a date value directly into the input field

Starting URL: https://testautomationpractice.blogspot.com/

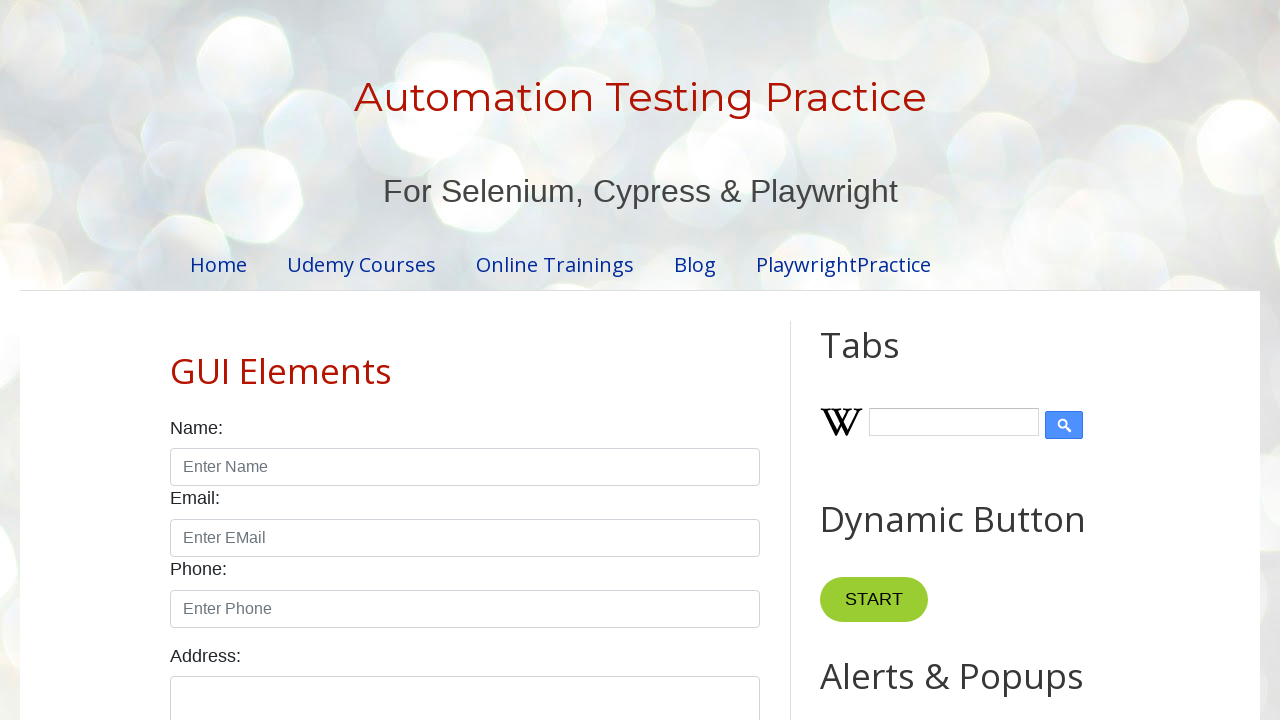

Navigated to test automation practice blog
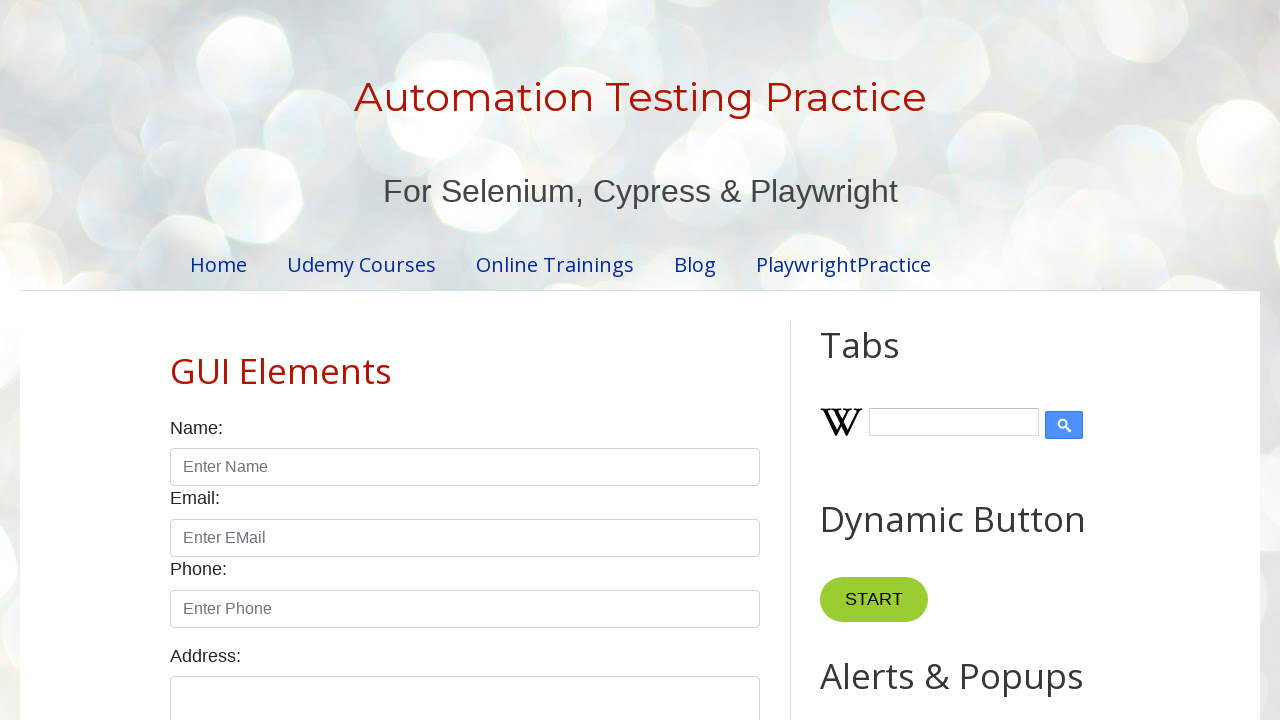

Entered date '09/02/1997' into the text-based date picker on input#datepicker
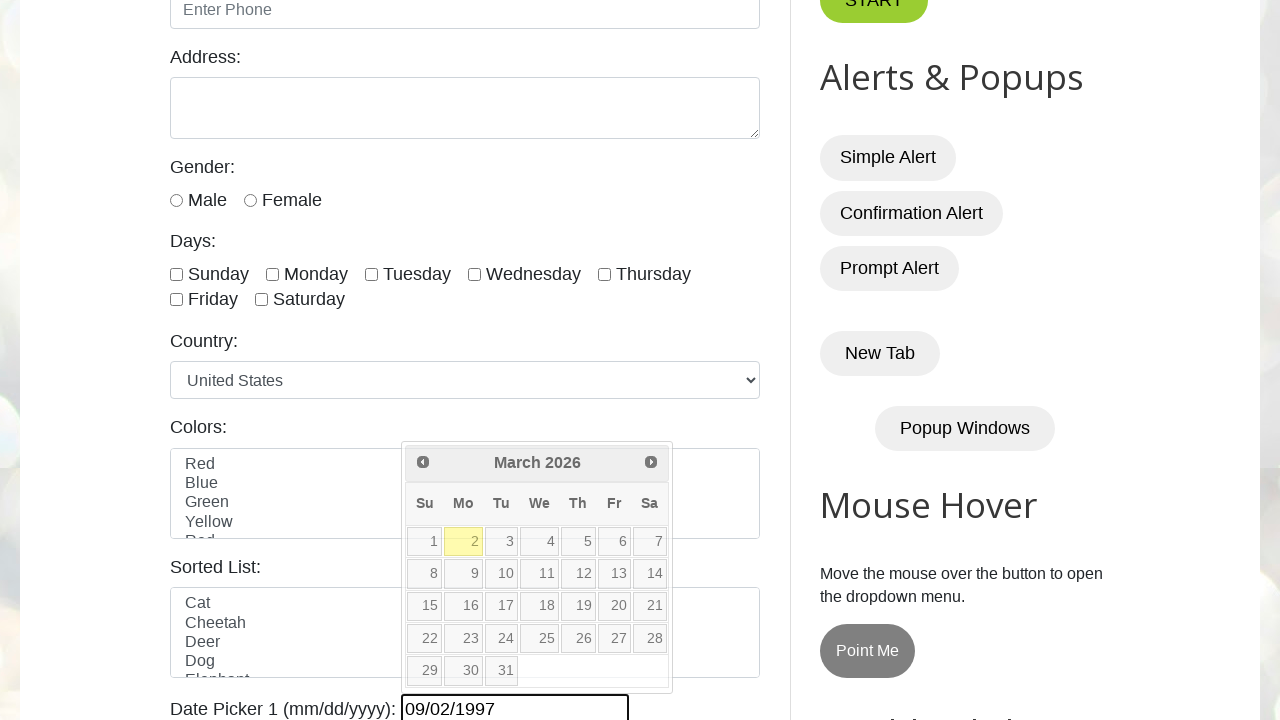

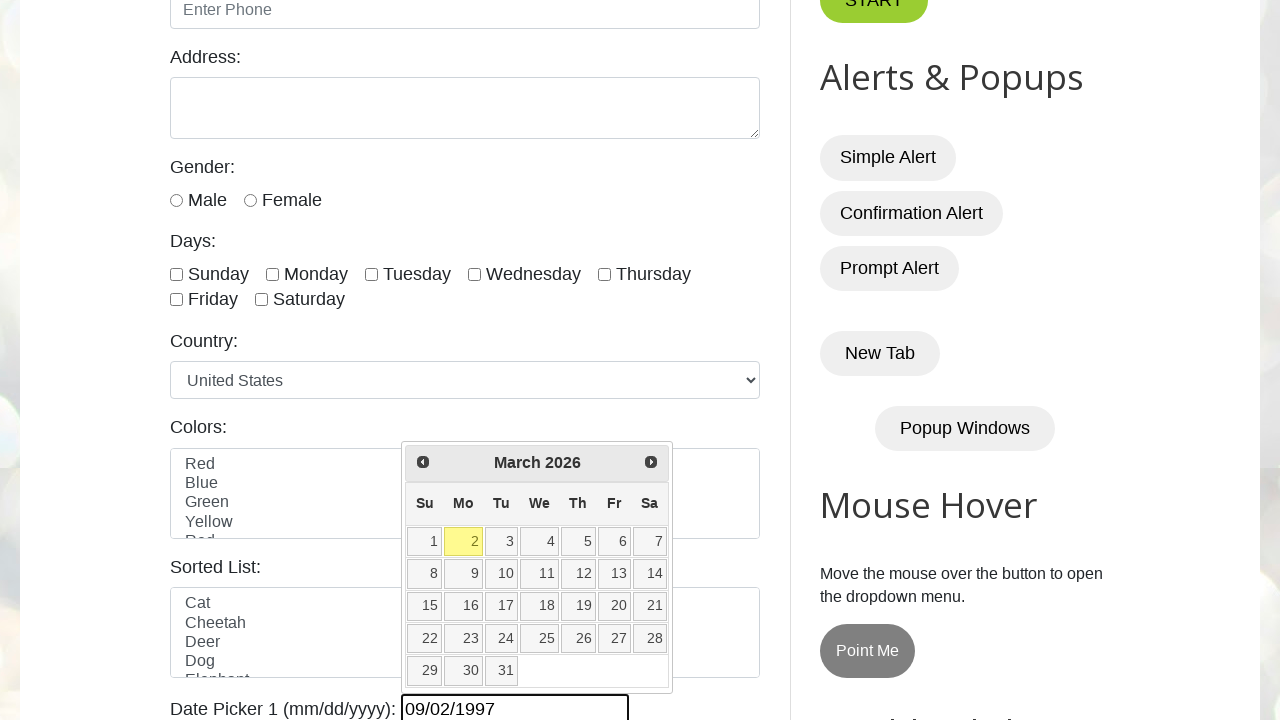